Tests child window handling using Promise.all pattern - clicks a link that opens a new tab, verifies content on the new tab, then fills a field on the original page.

Starting URL: https://rahulshettyacademy.com/loginpagePractise/

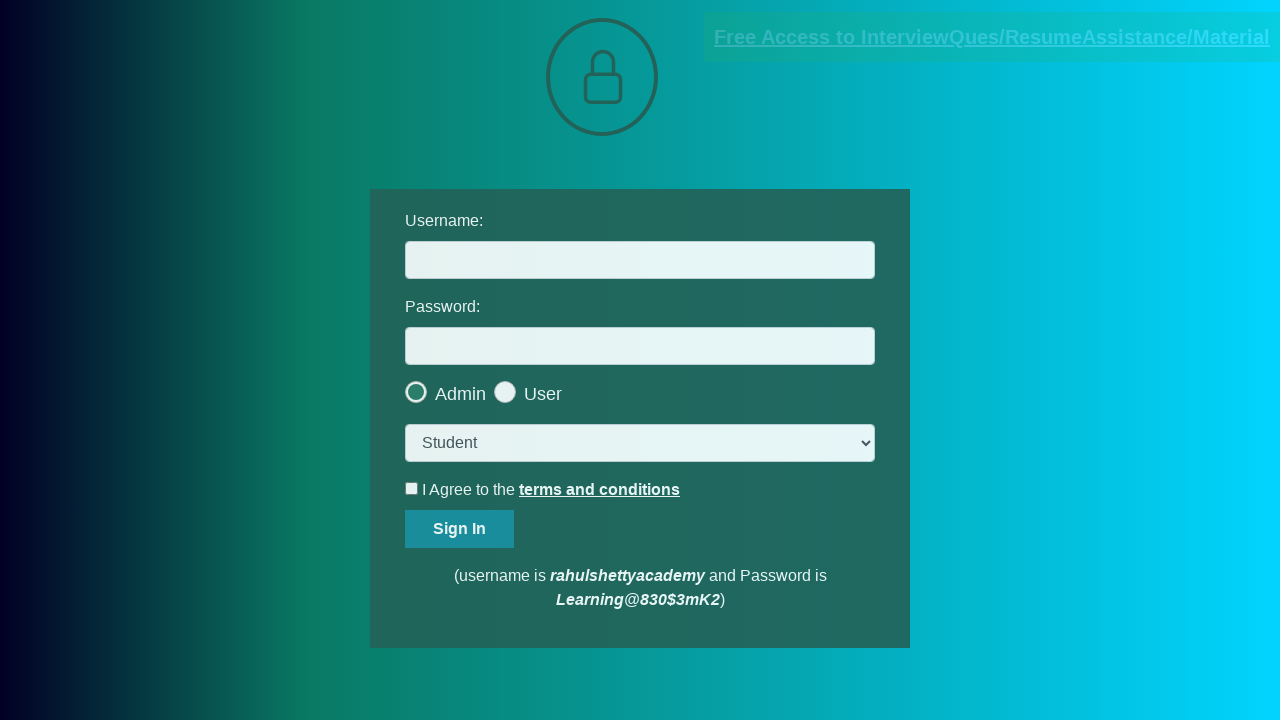

Clicked blinking text link to open new tab at (992, 37) on .blinkingText >> nth=0
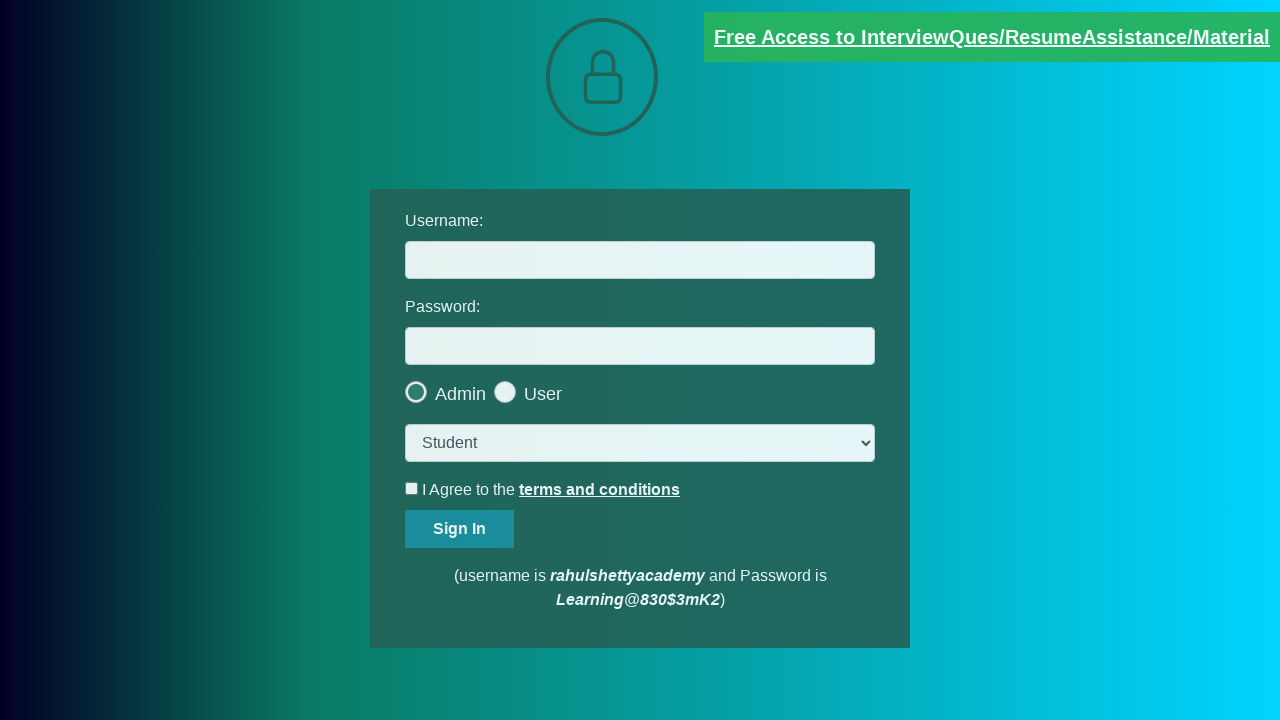

Waited for 'Documents request' text to appear on new page
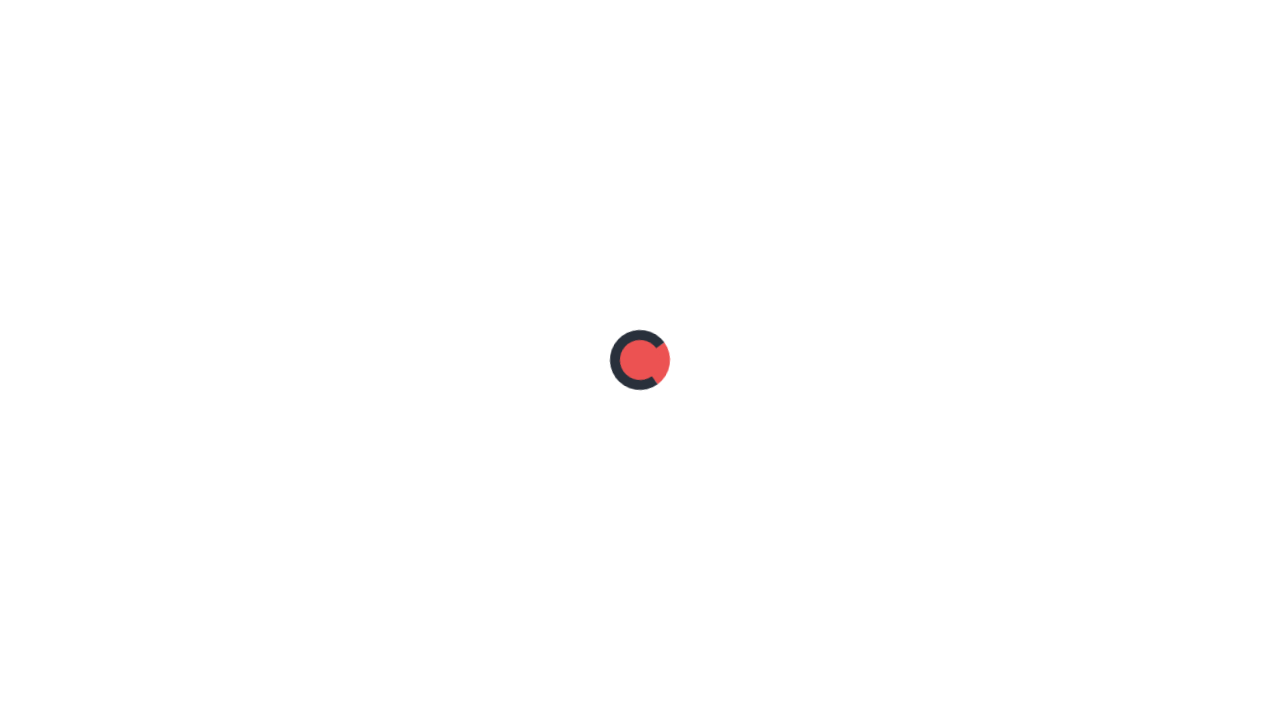

Verified 'Documents request' text is visible on new page
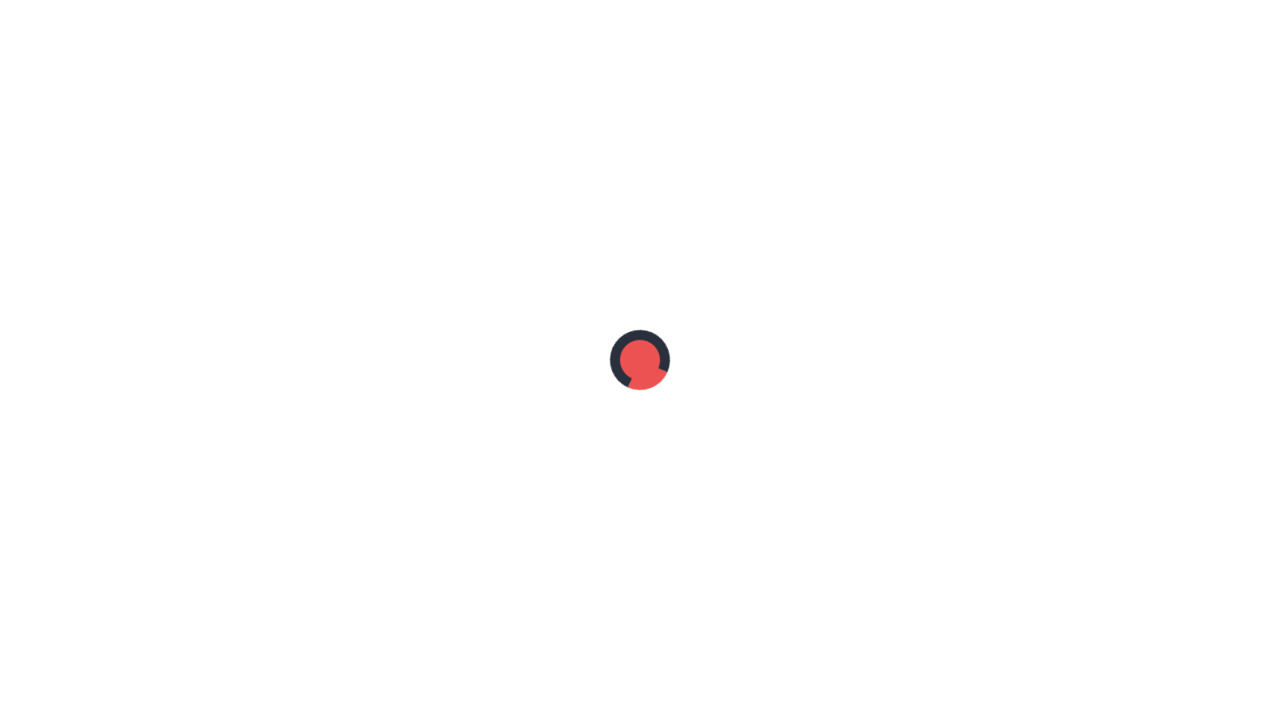

Filled username field with 'DemoUser456' on original page on [name='username']
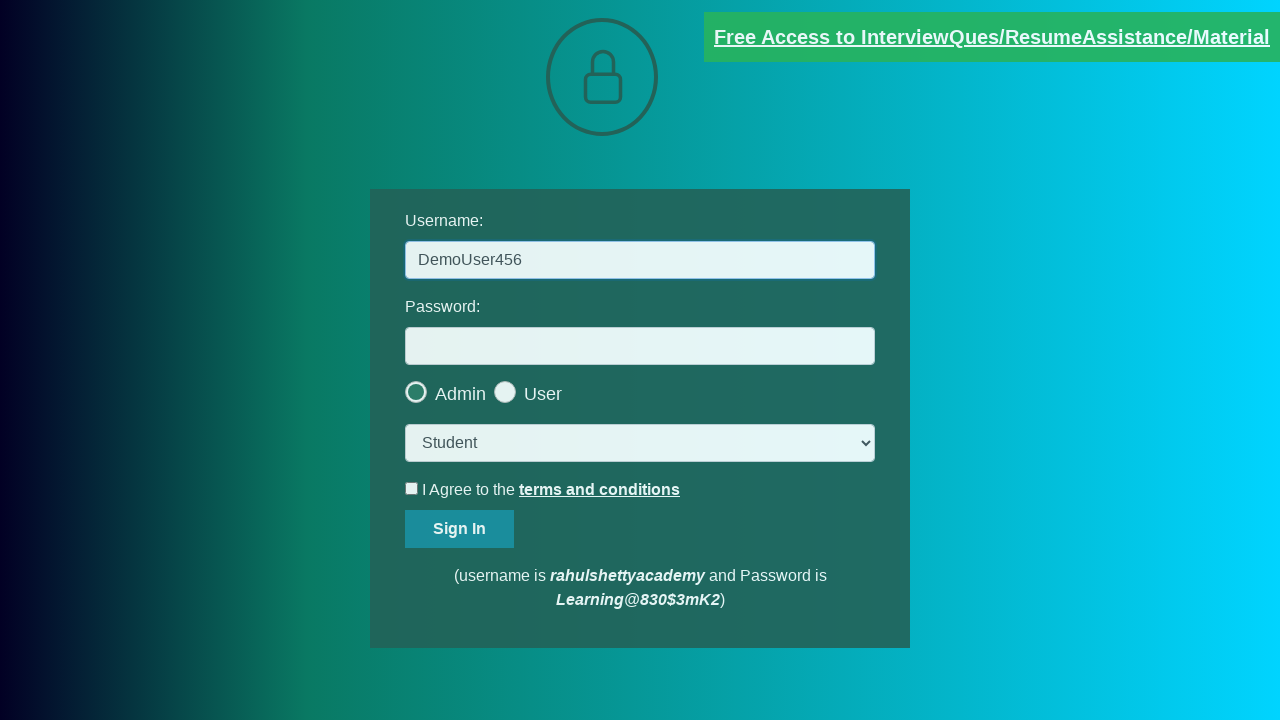

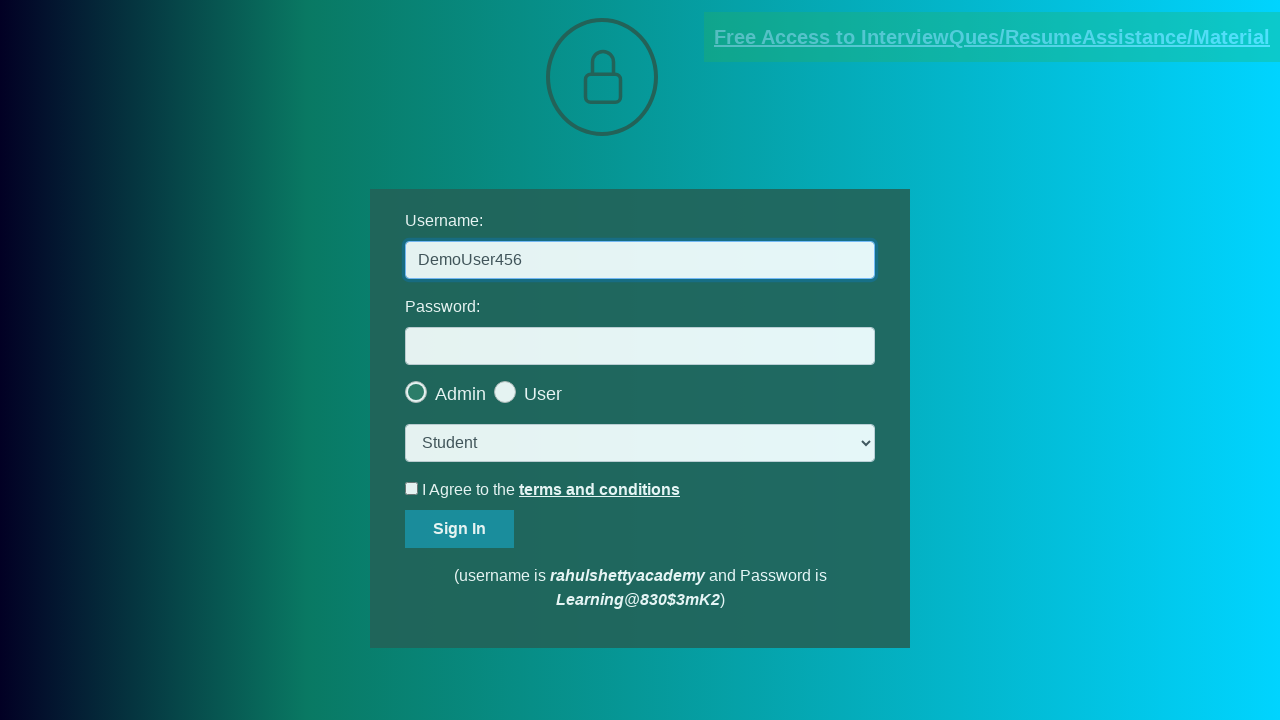